Navigates to the registration page and verifies that the signup page displays with the correct heading

Starting URL: https://parabank.parasoft.com/parabank/index.htm

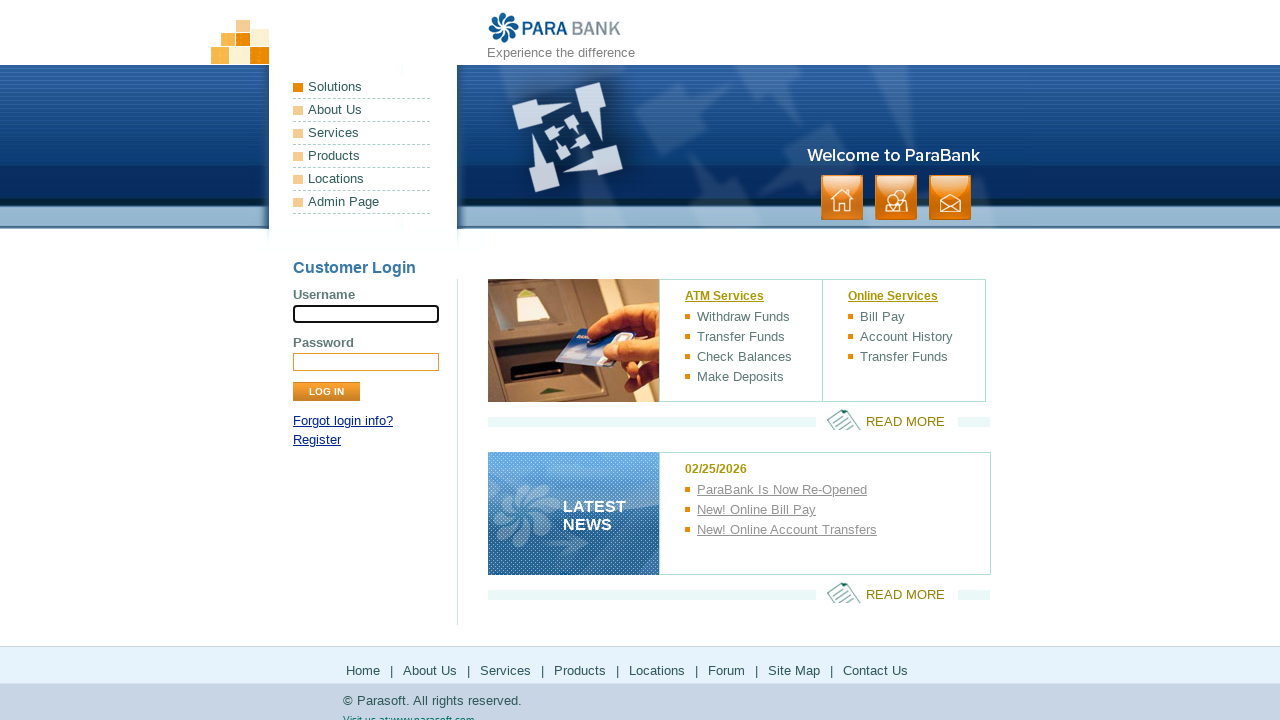

Clicked Register link to navigate to registration page at (317, 440) on xpath=//a[text()='Register']
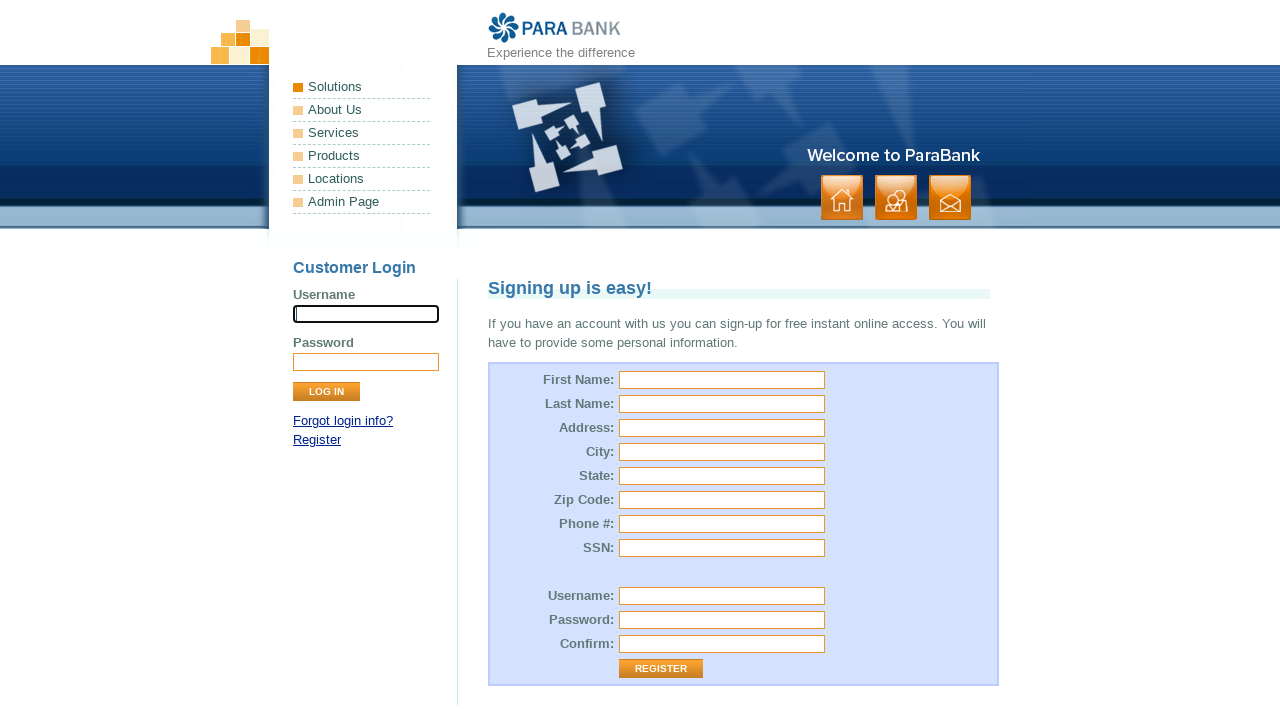

Verified signup page displays with correct heading 'Signing up is easy!'
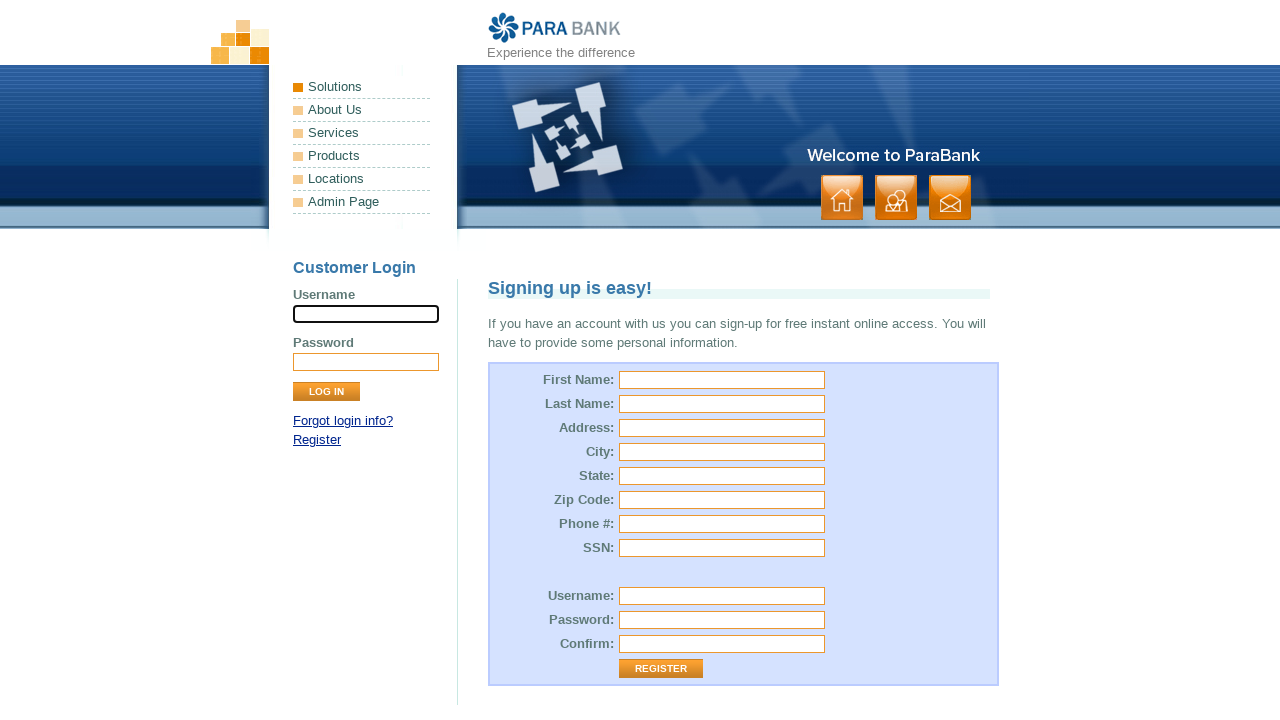

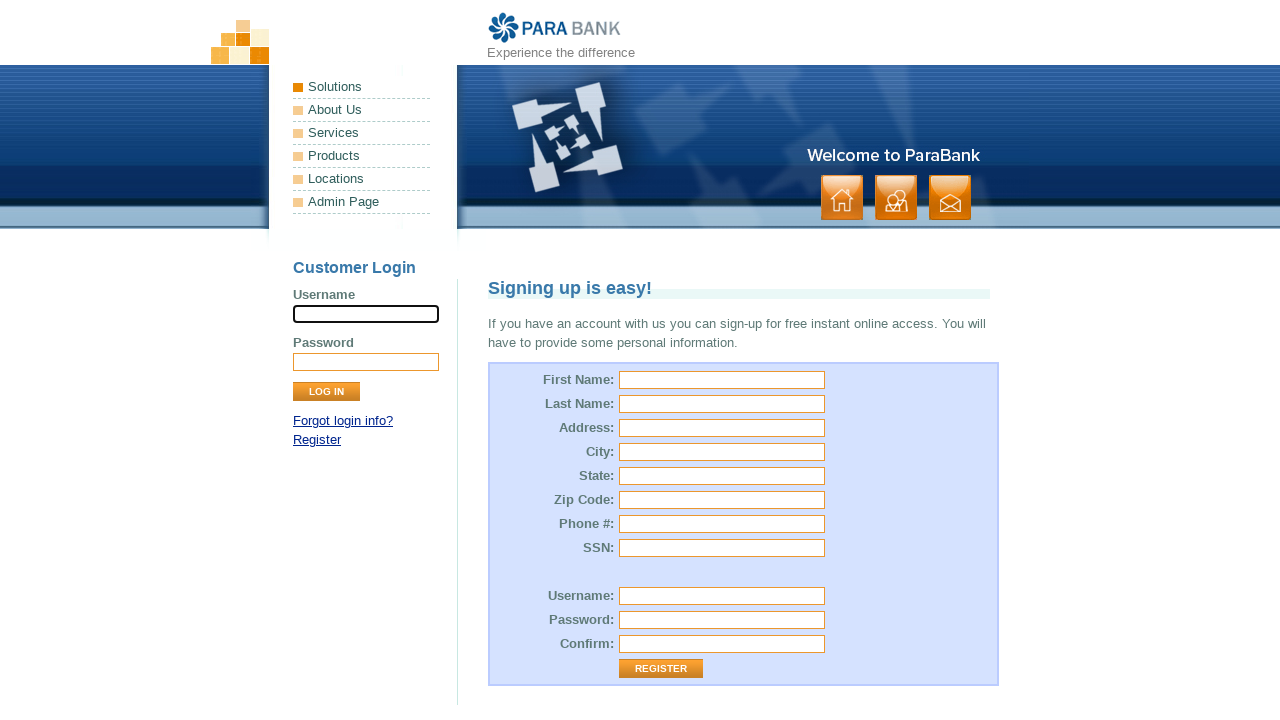